Tests login form behavior when only username is provided

Starting URL: https://demo.applitools.com/hackathonV2.html

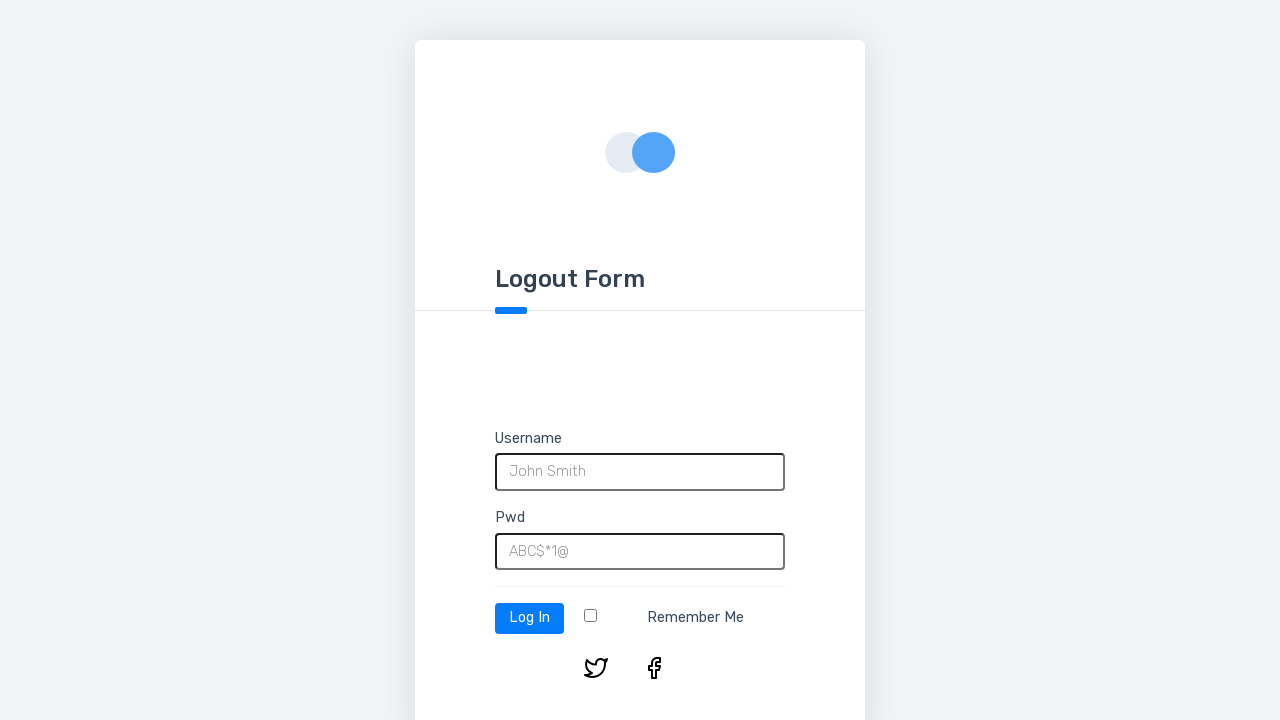

Filled username field with 'testuser123' on #username
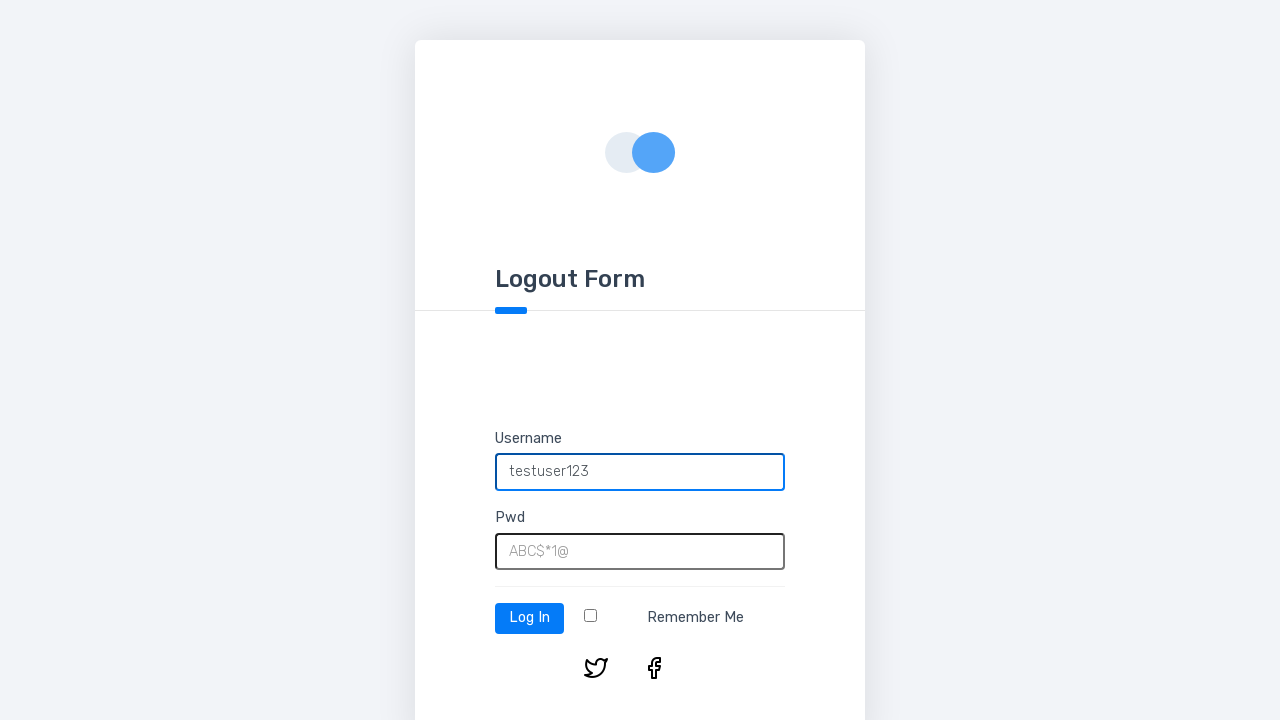

Left password field empty on #password
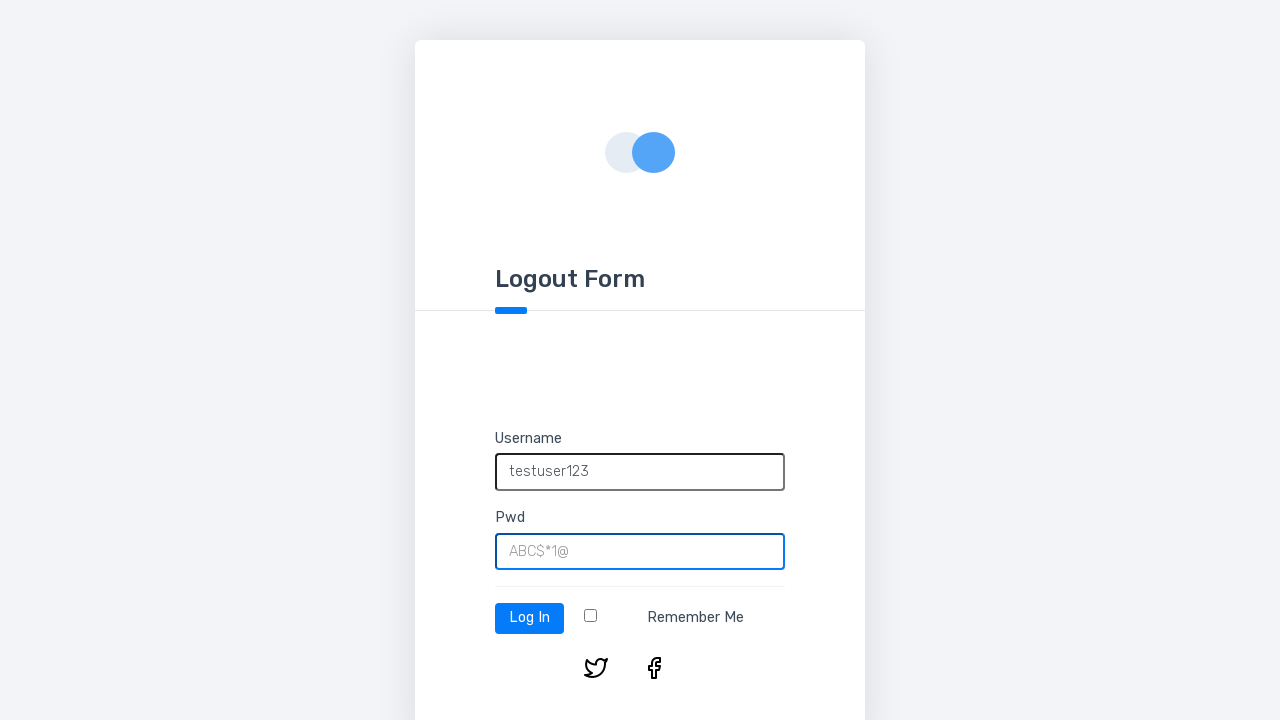

Clicked login button with username only at (530, 618) on #log-in
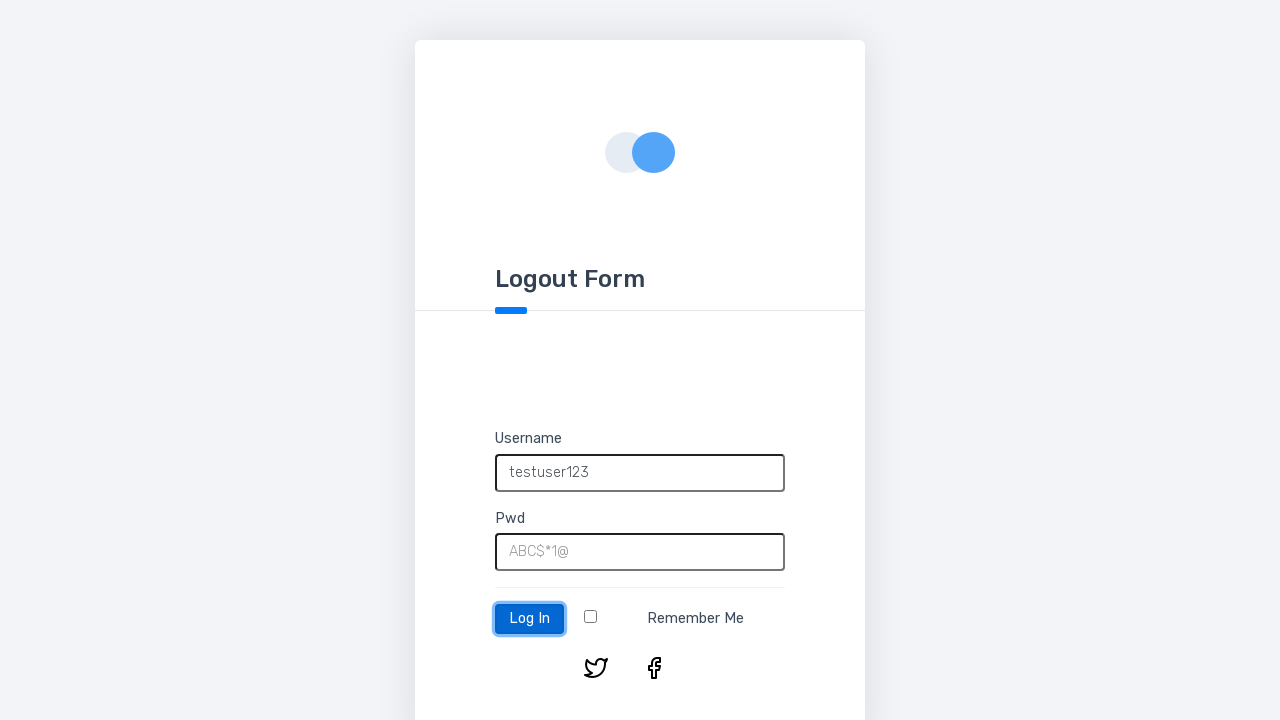

Counted alert warning messages: 0
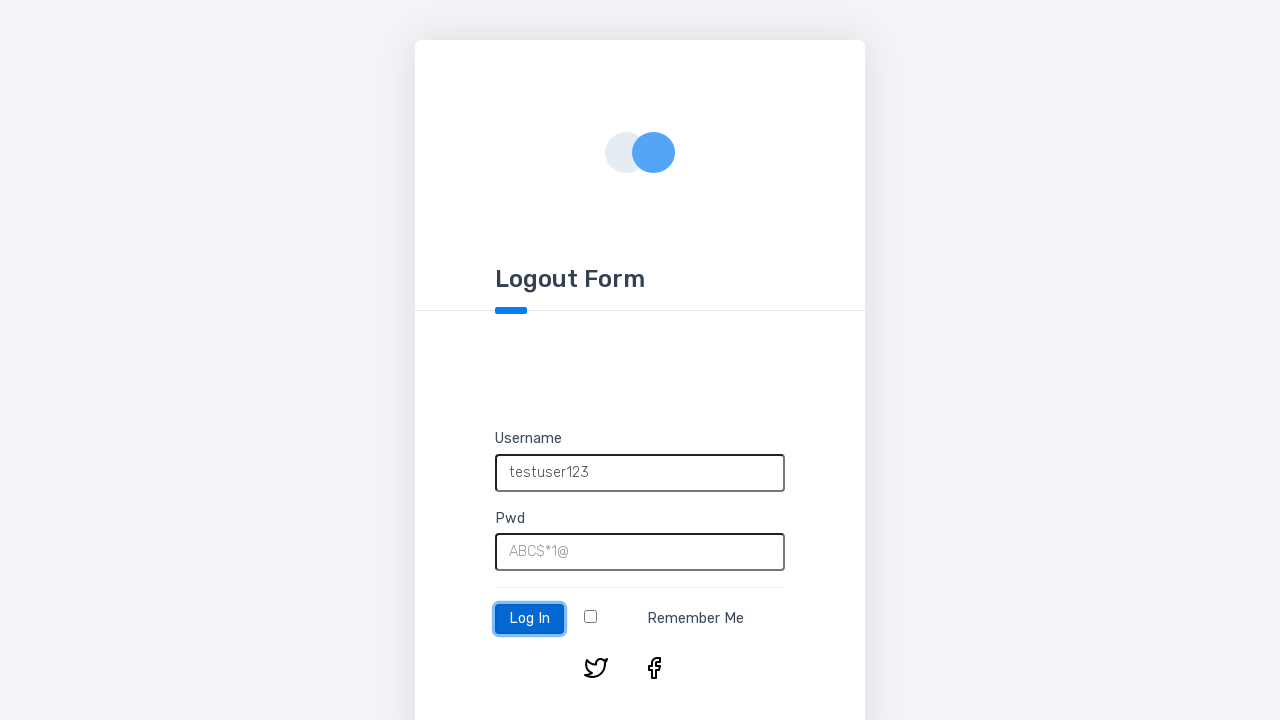

Assertion passed: no error messages displayed
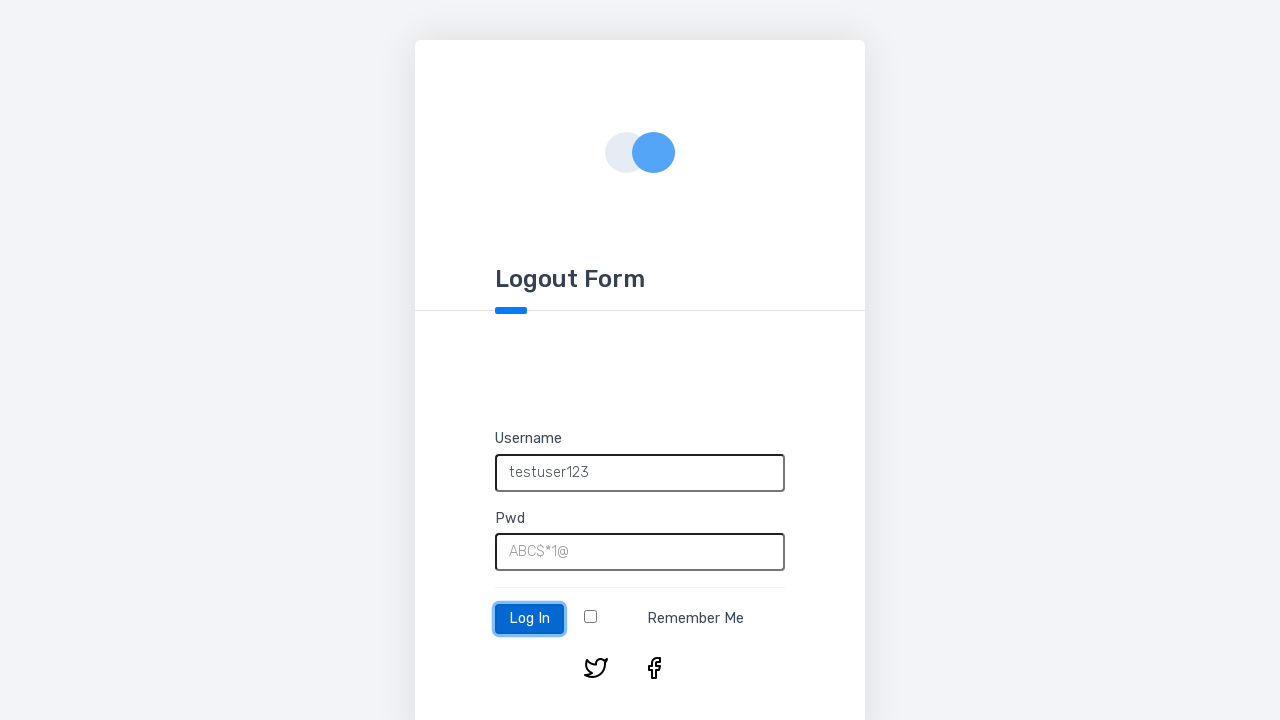

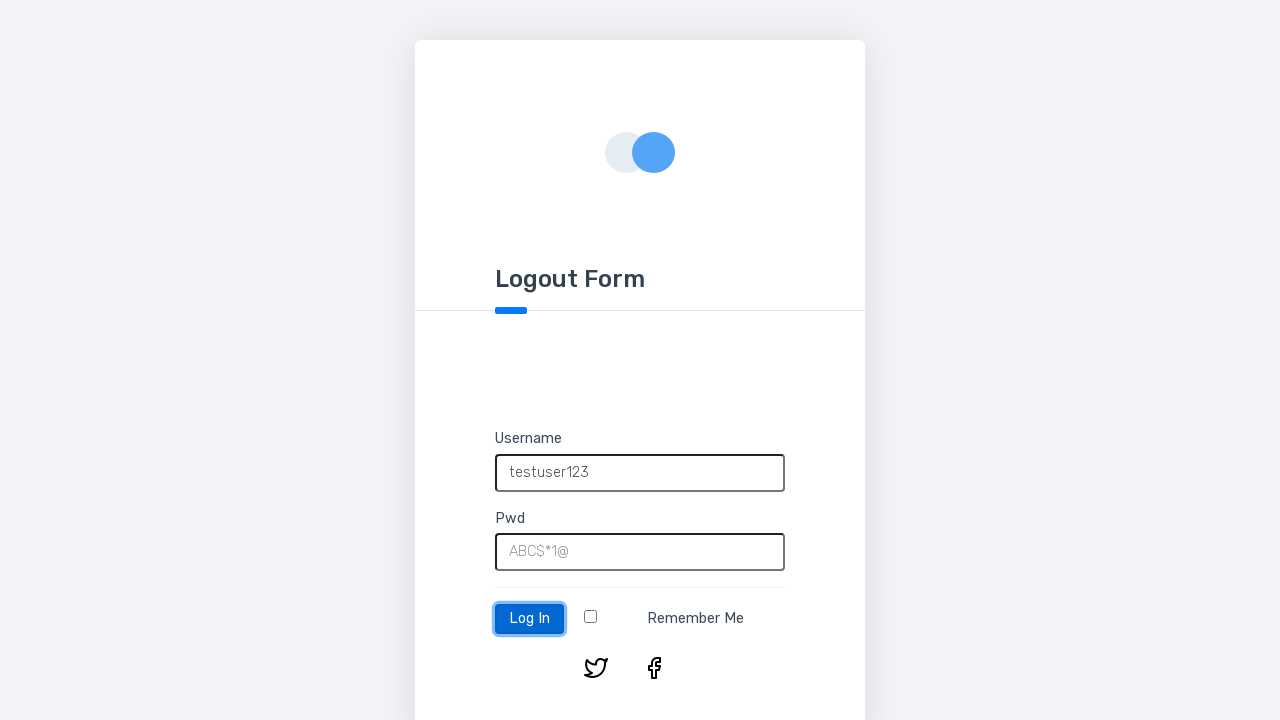